Tests filtering to display all items after navigating to other filters

Starting URL: https://demo.playwright.dev/todomvc

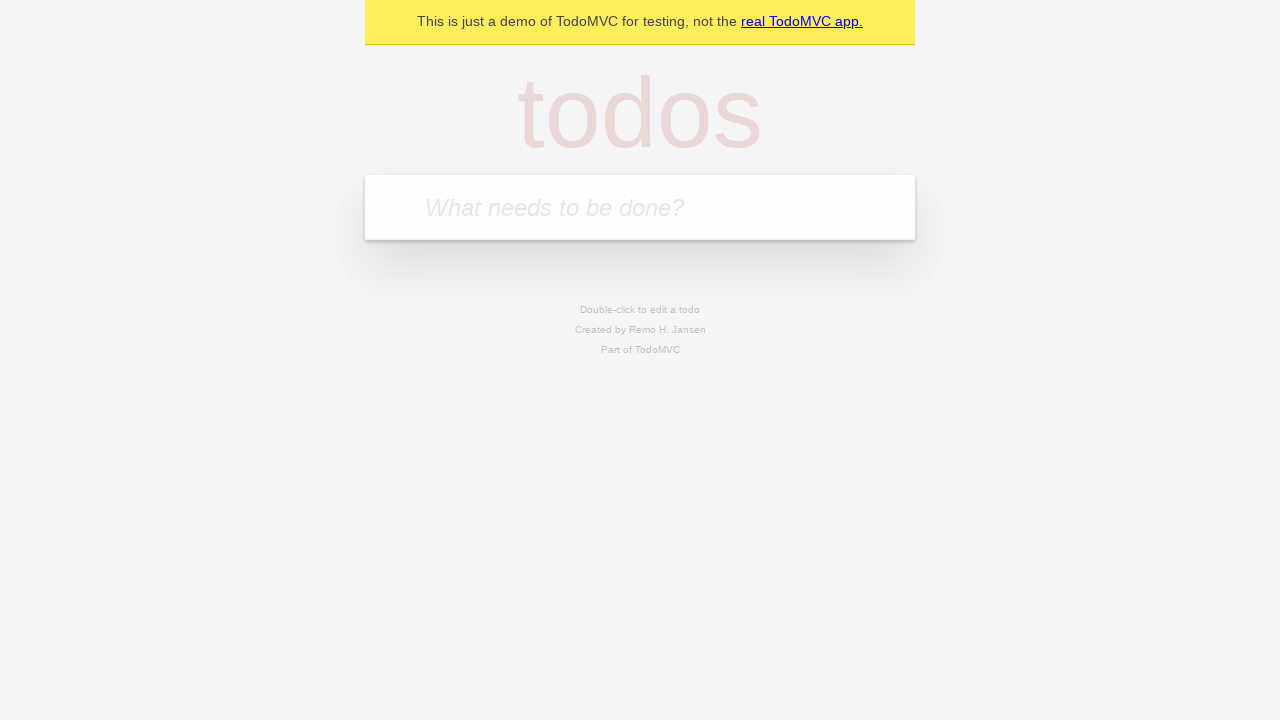

Filled todo input with 'buy some cheese' on internal:attr=[placeholder="What needs to be done?"i]
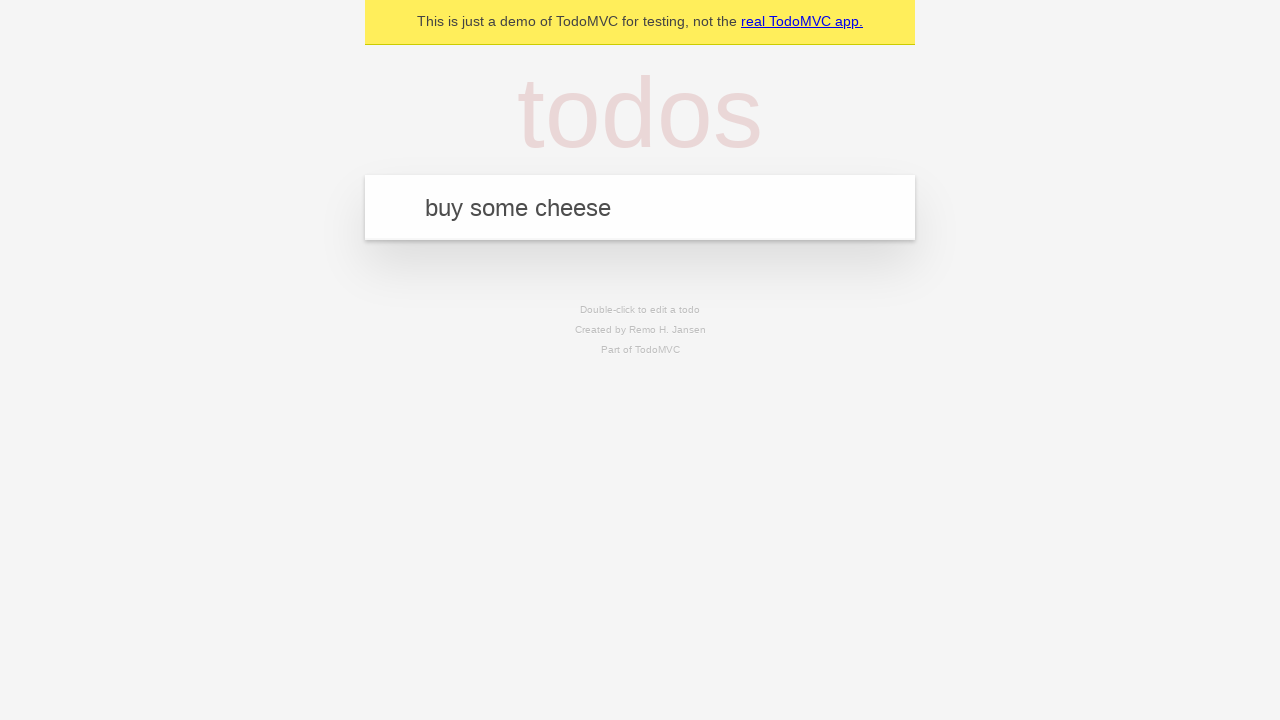

Pressed Enter to create first todo on internal:attr=[placeholder="What needs to be done?"i]
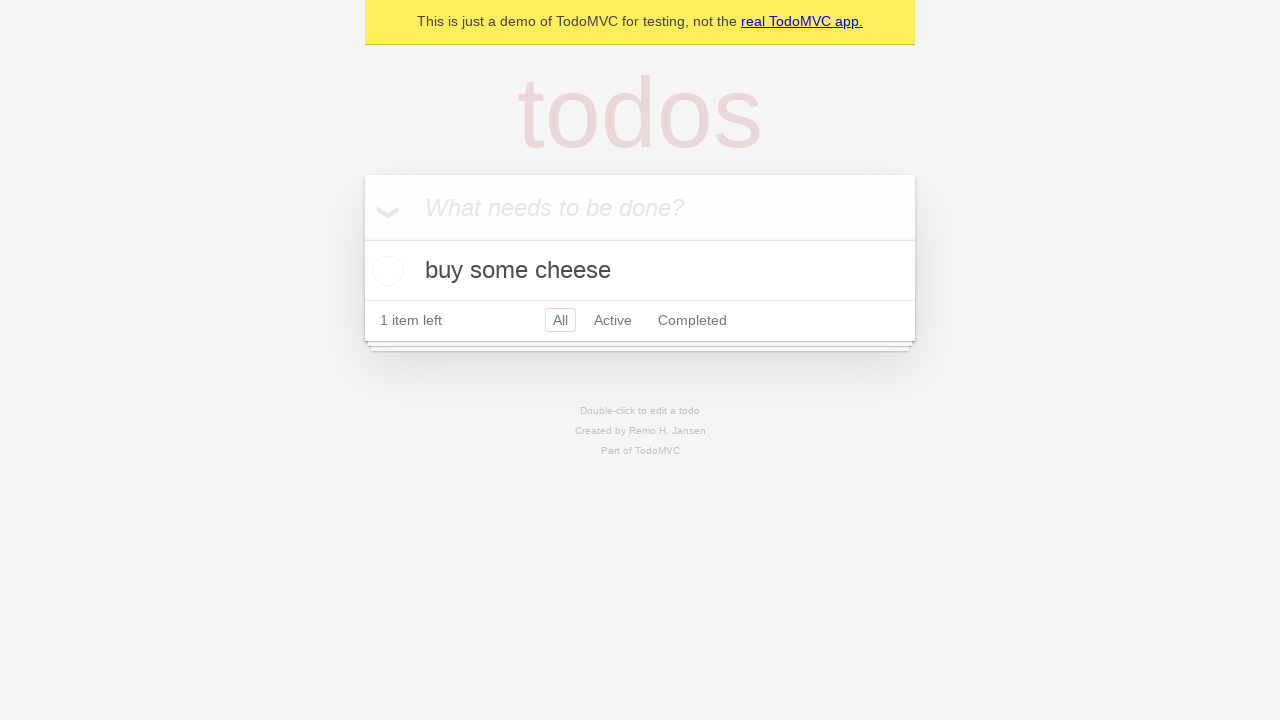

Filled todo input with 'feed the cat' on internal:attr=[placeholder="What needs to be done?"i]
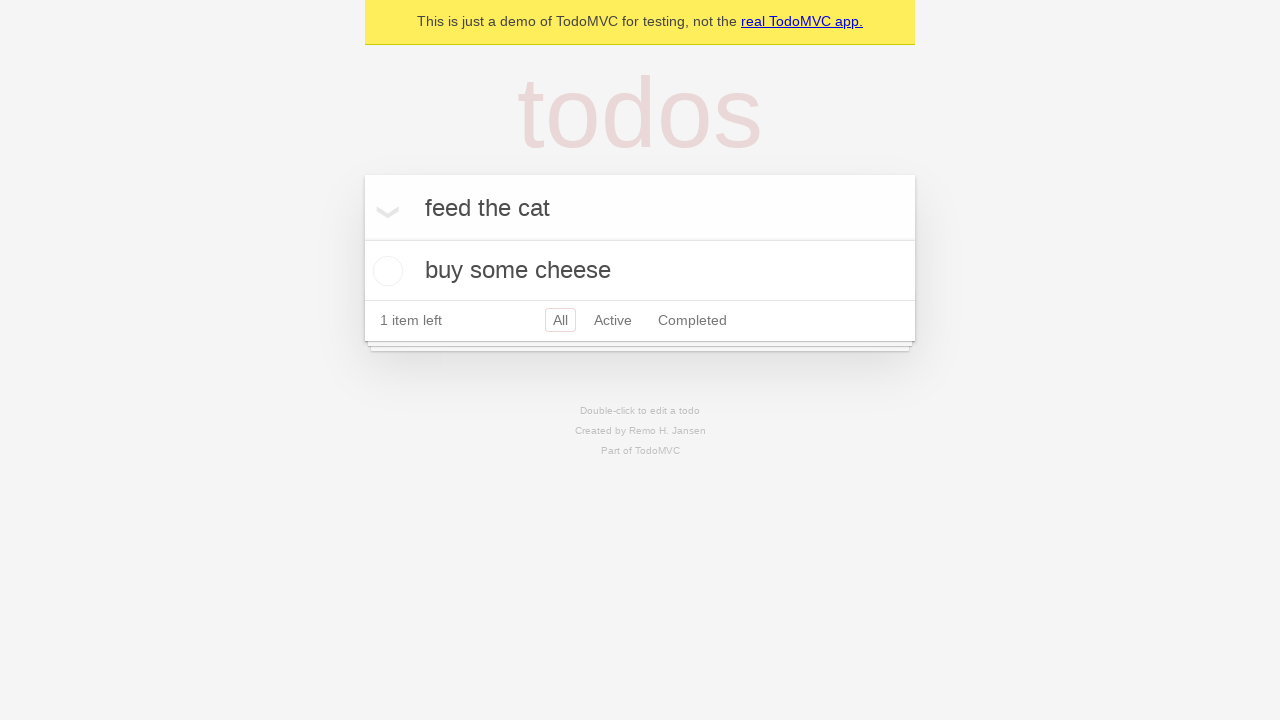

Pressed Enter to create second todo on internal:attr=[placeholder="What needs to be done?"i]
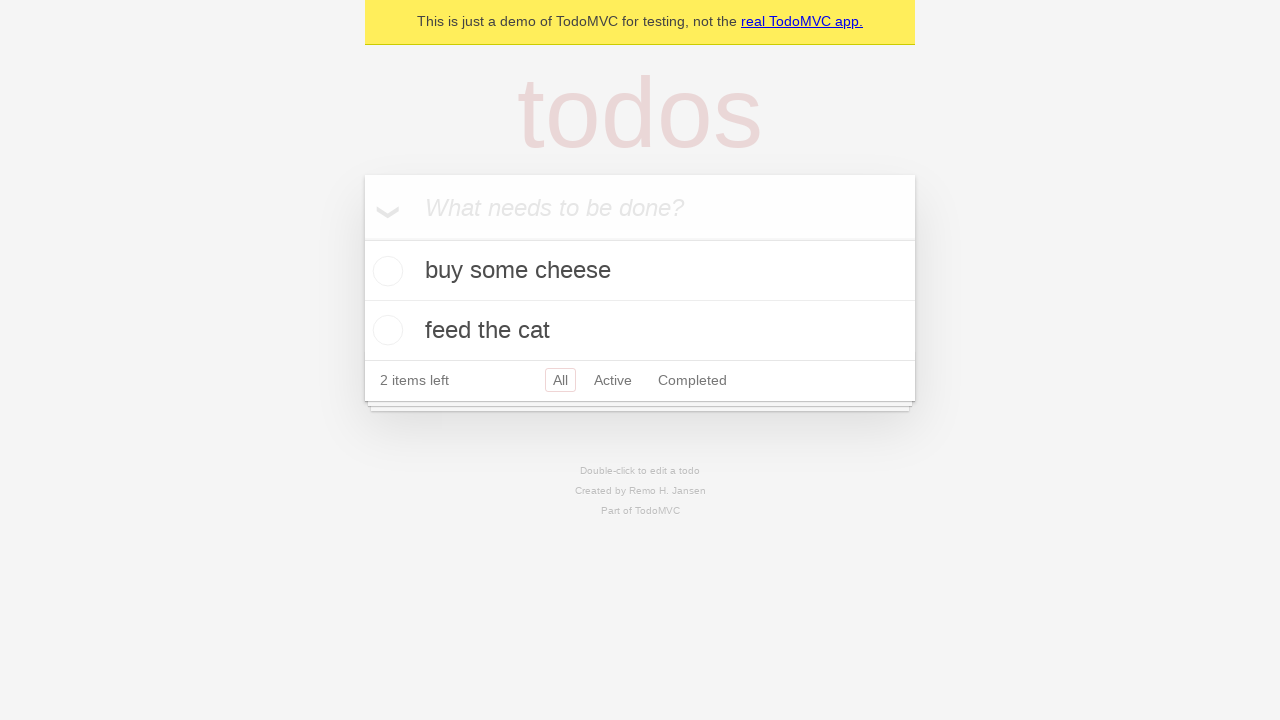

Filled todo input with 'book a doctors appointment' on internal:attr=[placeholder="What needs to be done?"i]
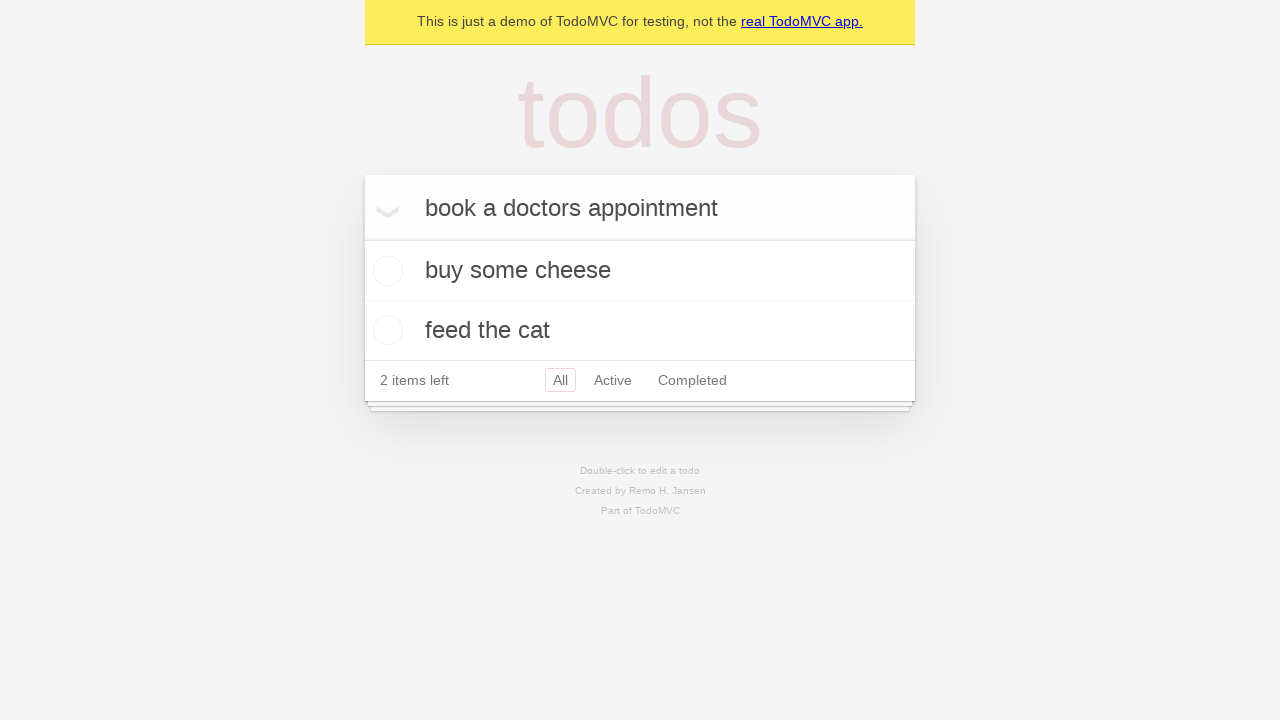

Pressed Enter to create third todo on internal:attr=[placeholder="What needs to be done?"i]
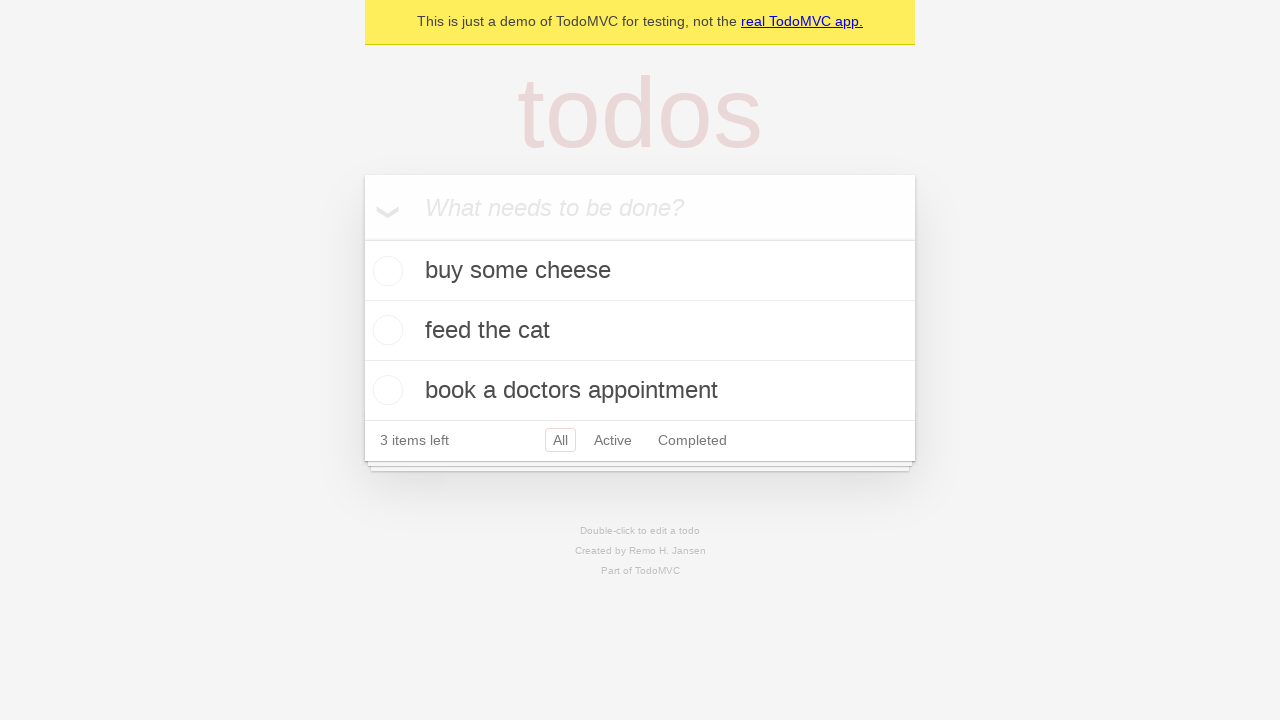

Checked the second todo item at (385, 330) on internal:testid=[data-testid="todo-item"s] >> nth=1 >> internal:role=checkbox
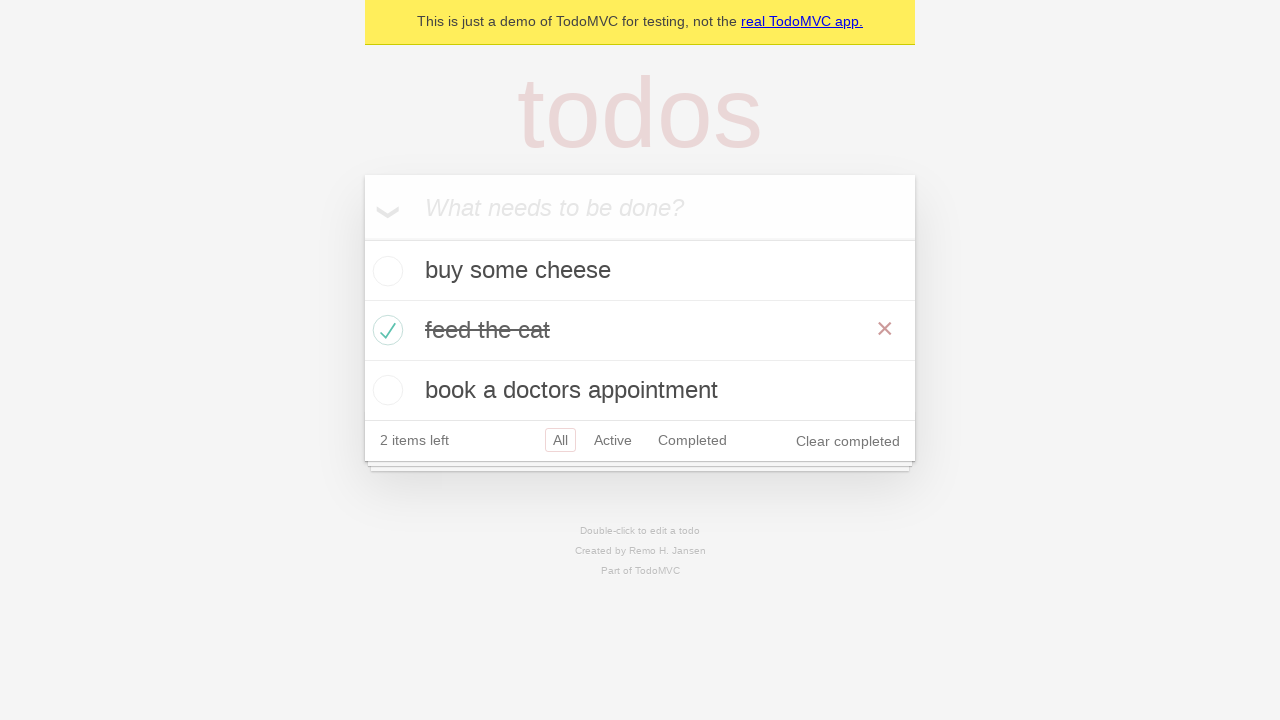

Clicked Active filter at (613, 440) on internal:role=link[name="Active"i]
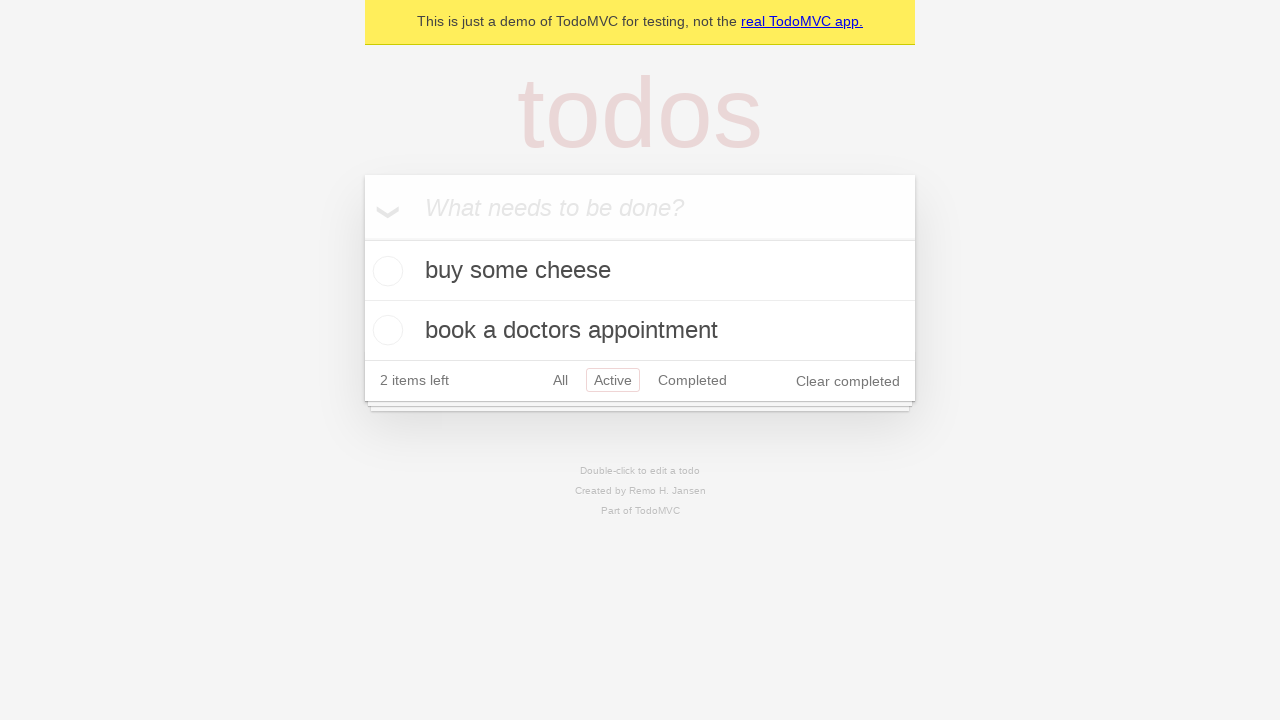

Clicked Completed filter at (692, 380) on internal:role=link[name="Completed"i]
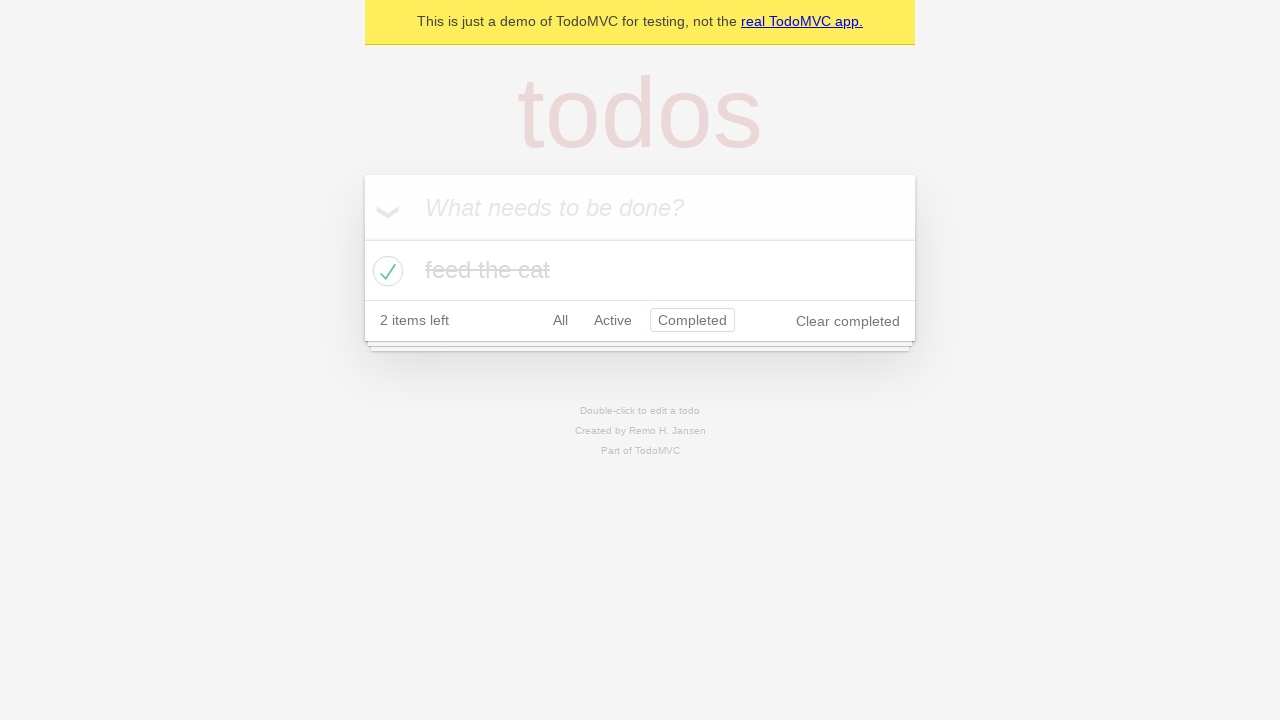

Clicked All filter to display all items at (560, 320) on internal:role=link[name="All"i]
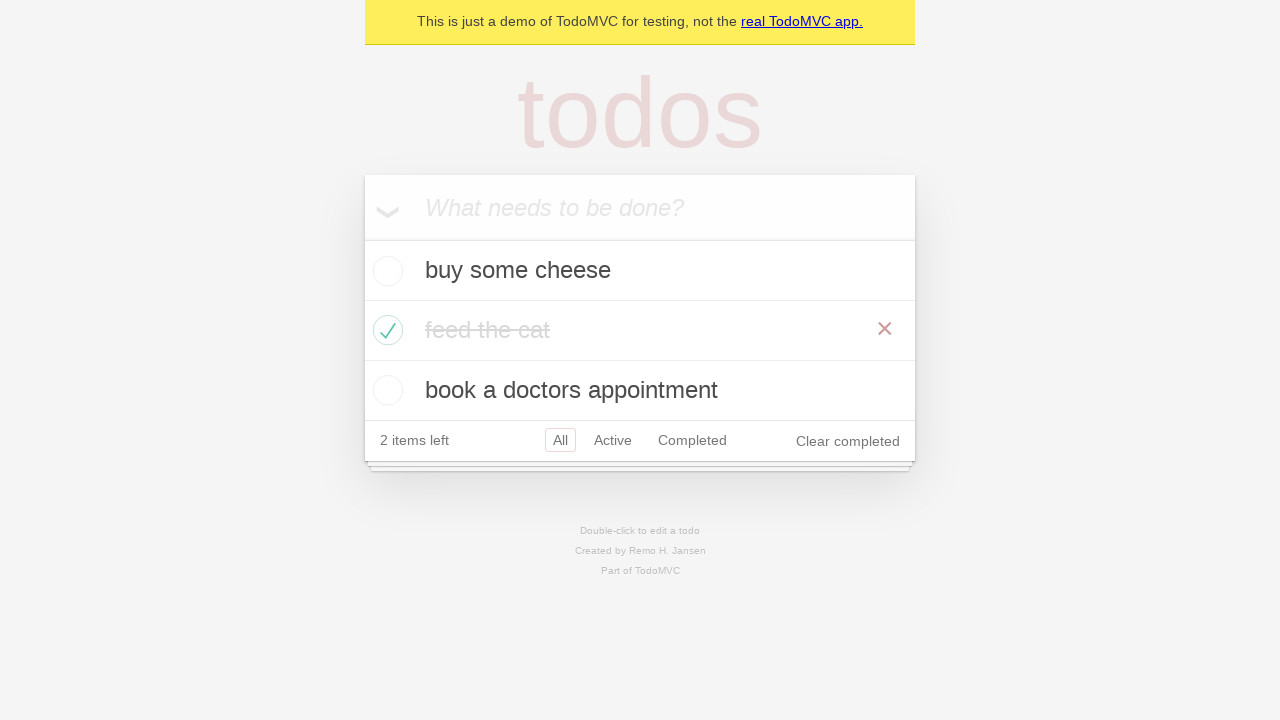

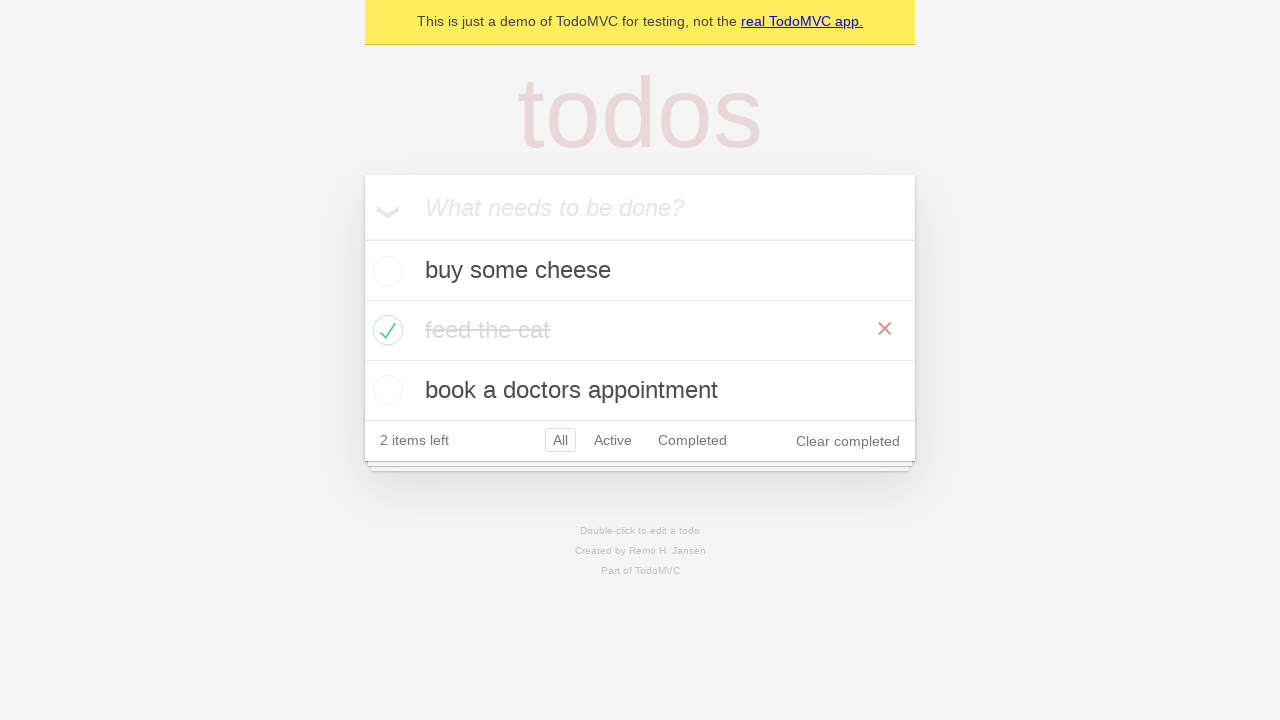